Tests direct navigation to the third page of GitHub search results

Starting URL: https://github.com/search?q=selenium&type=repositories

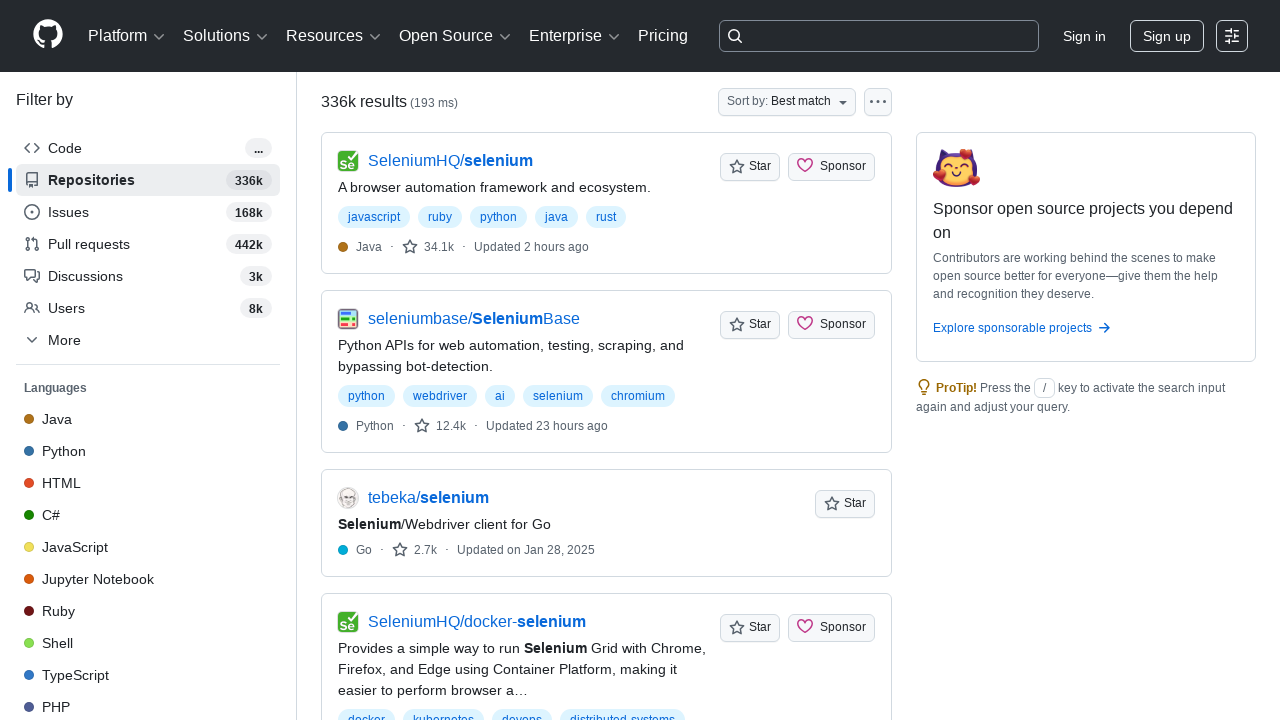

Navigated directly to page 3 of GitHub search results for 'selenium' repositories
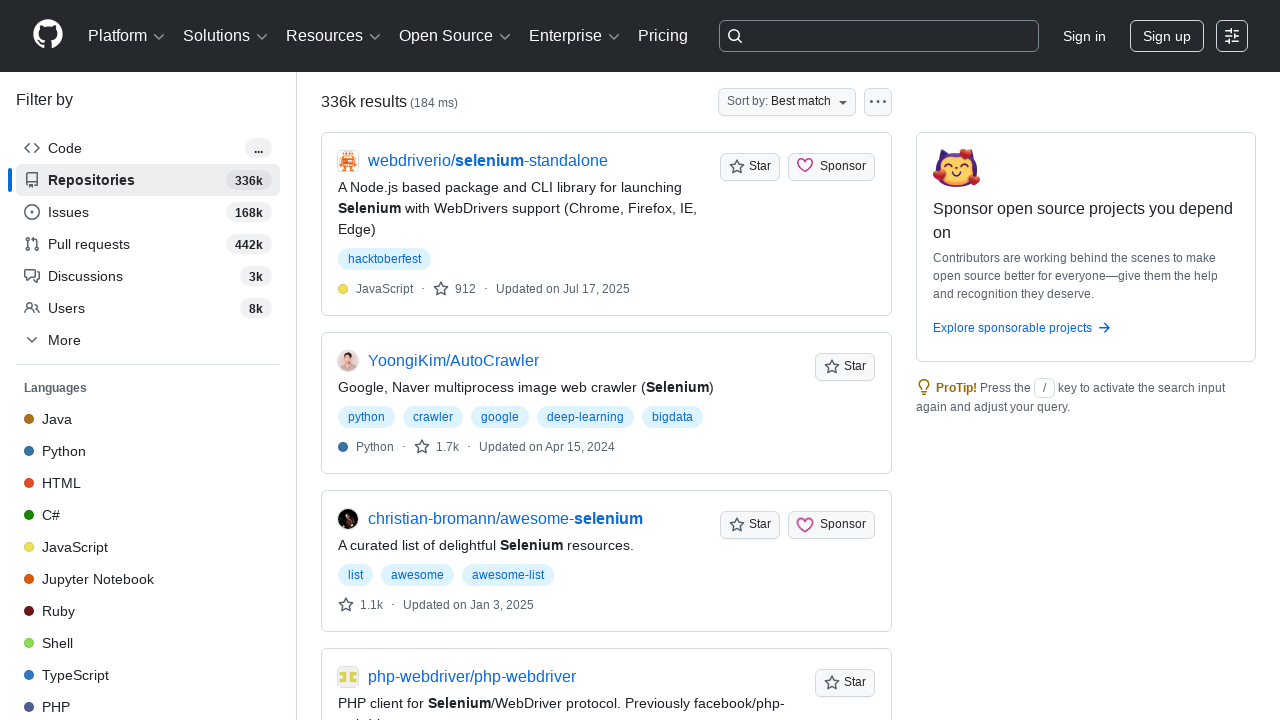

Verified that the URL contains the page 3 parameter (p=3)
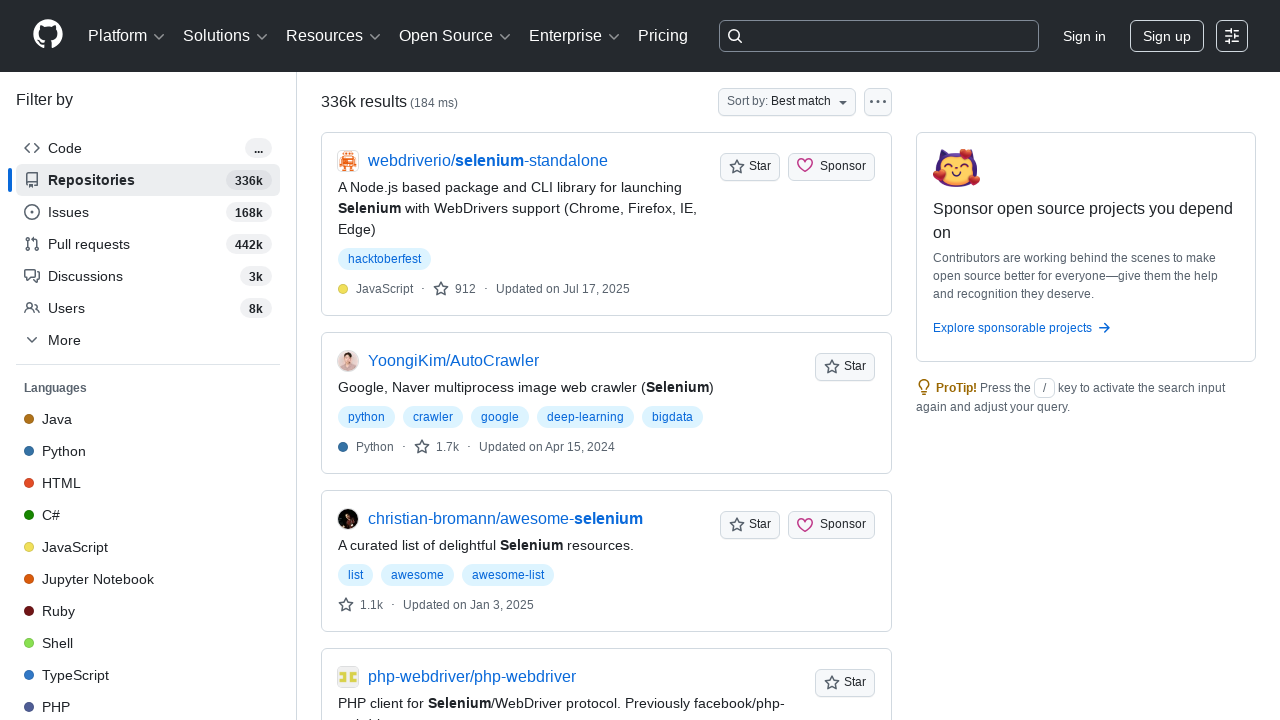

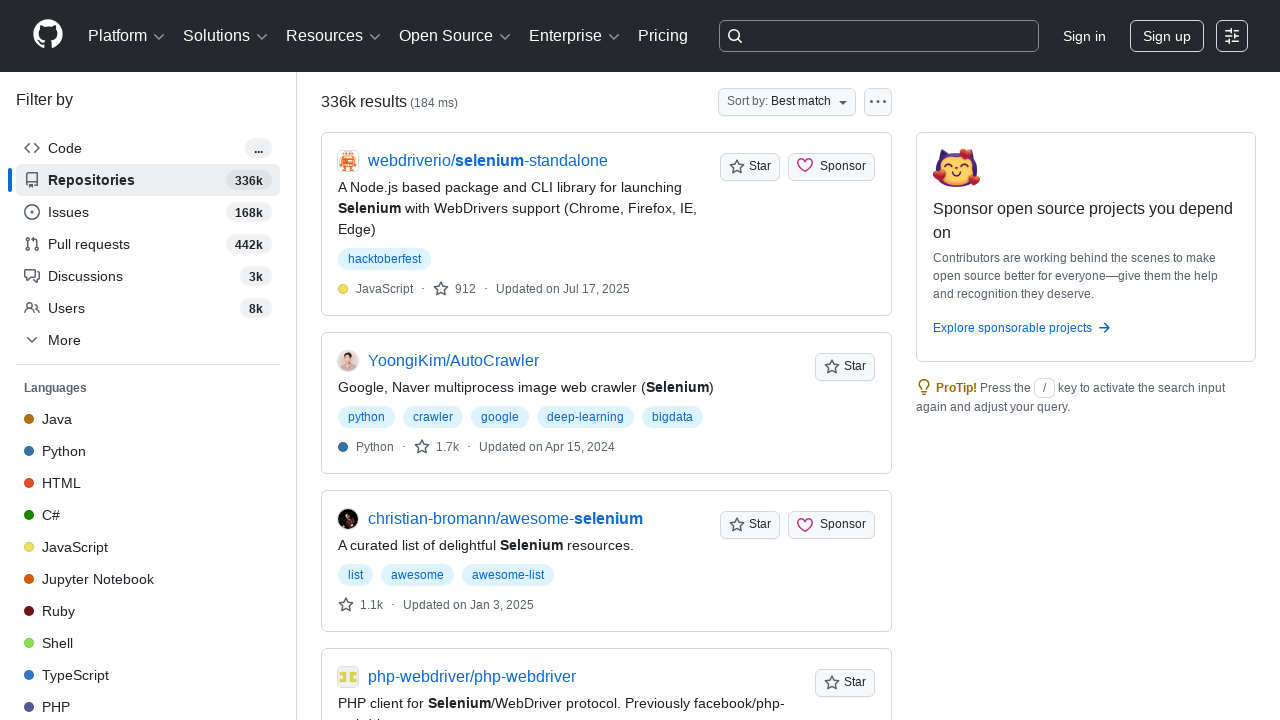